Tests that clicking the All filter displays all items after filtering by Active and Completed.

Starting URL: https://demo.playwright.dev/todomvc

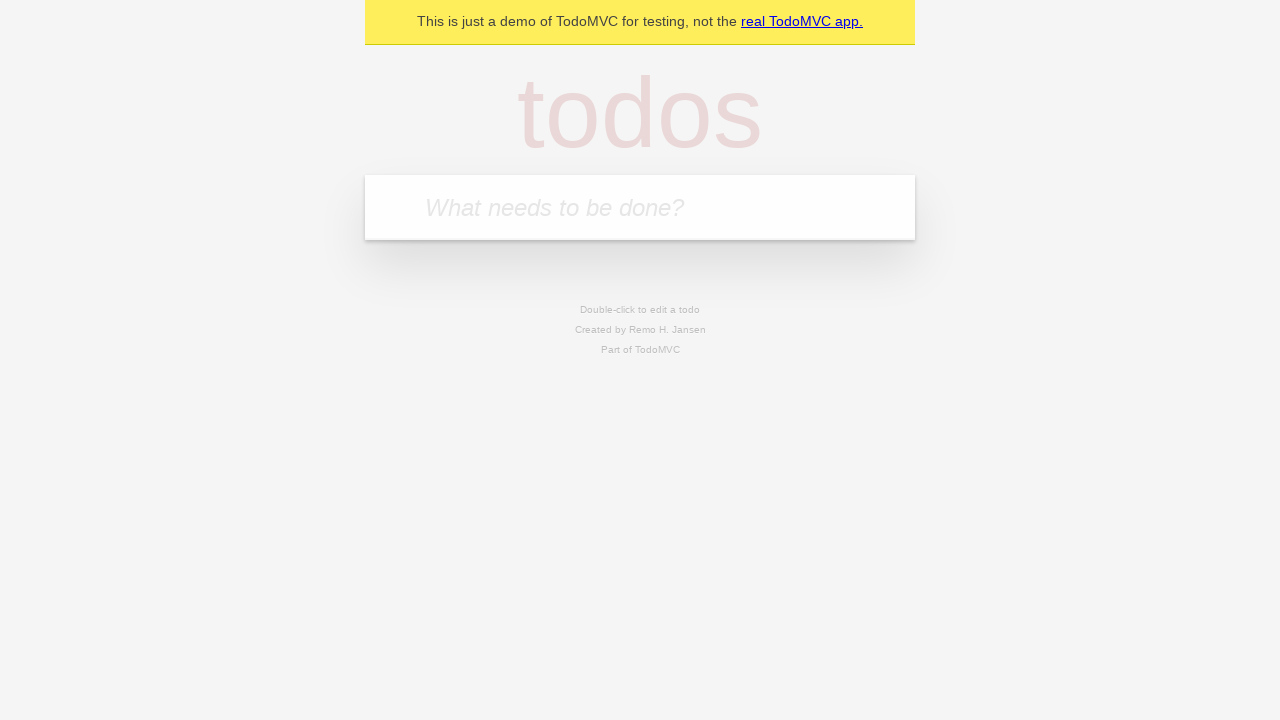

Filled todo input with 'buy some cheese' on internal:attr=[placeholder="What needs to be done?"i]
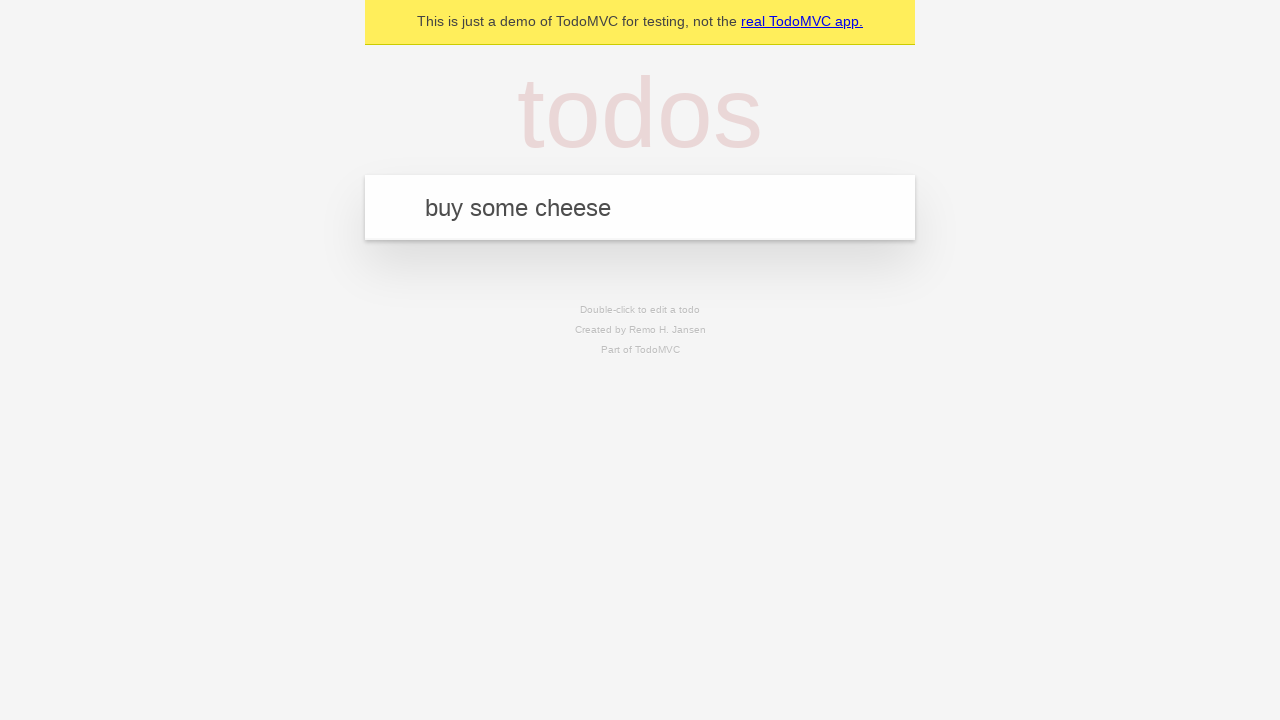

Pressed Enter to create first todo item on internal:attr=[placeholder="What needs to be done?"i]
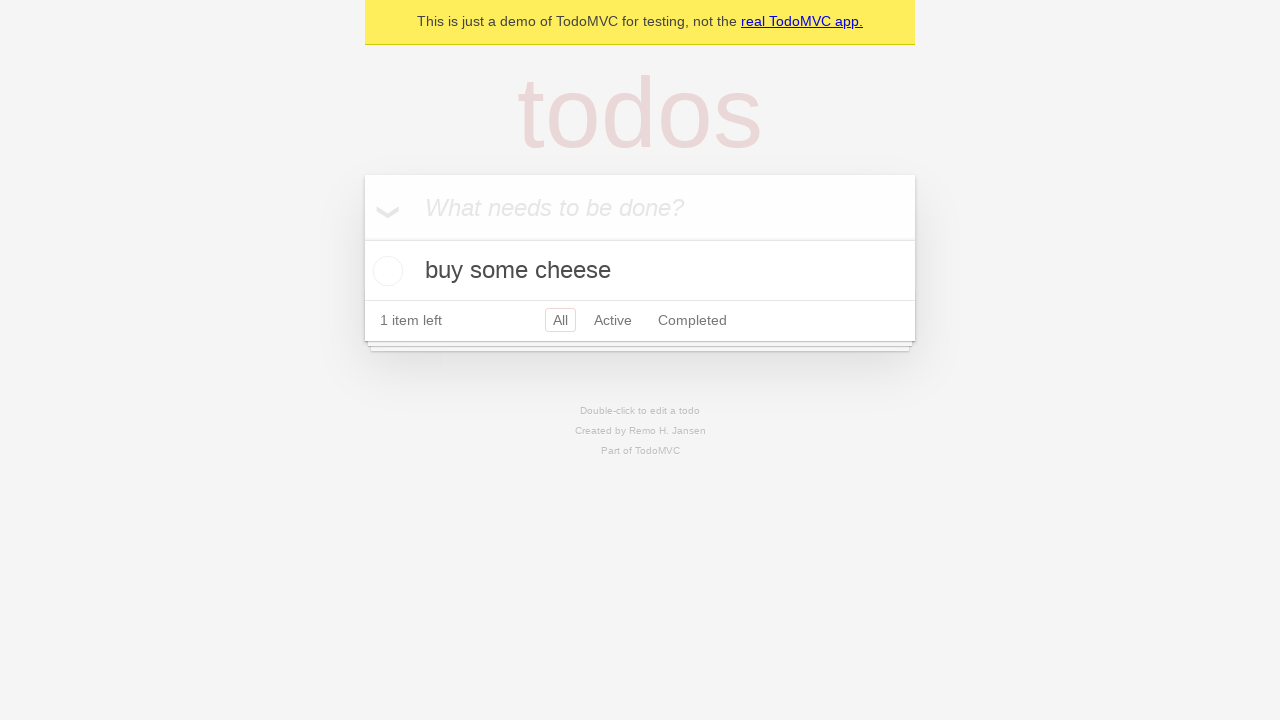

Filled todo input with 'feed the cat' on internal:attr=[placeholder="What needs to be done?"i]
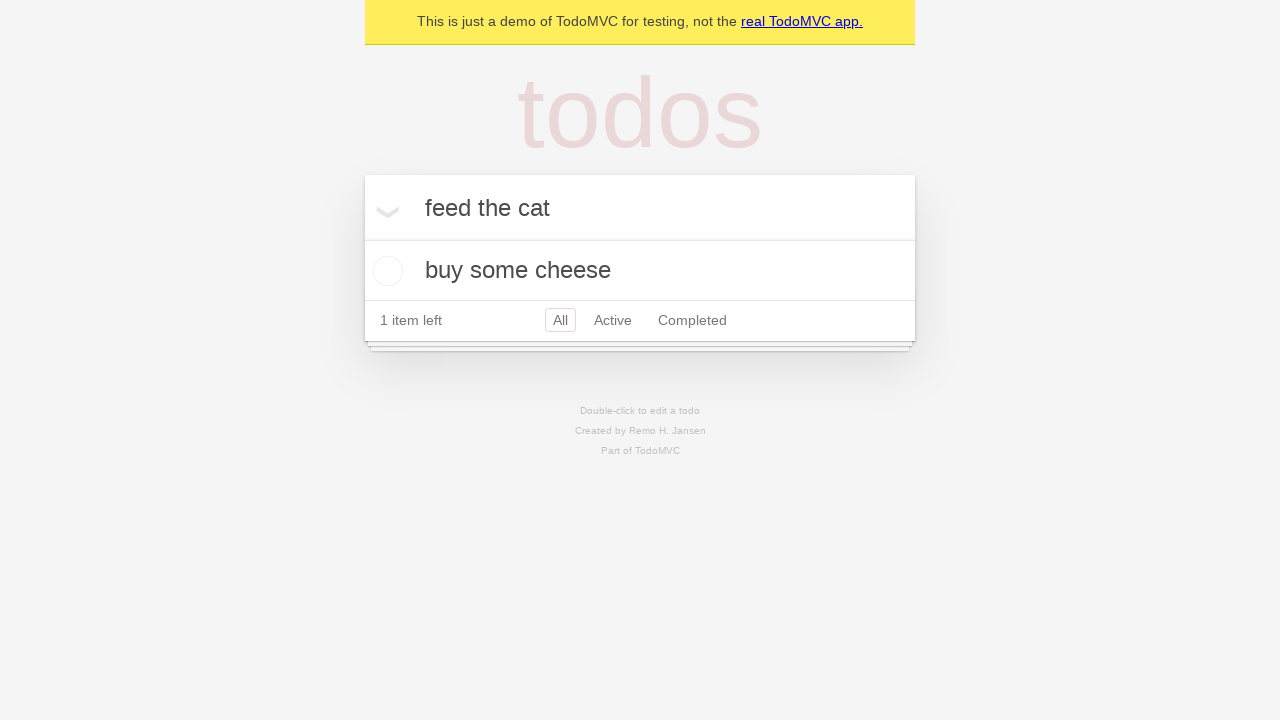

Pressed Enter to create second todo item on internal:attr=[placeholder="What needs to be done?"i]
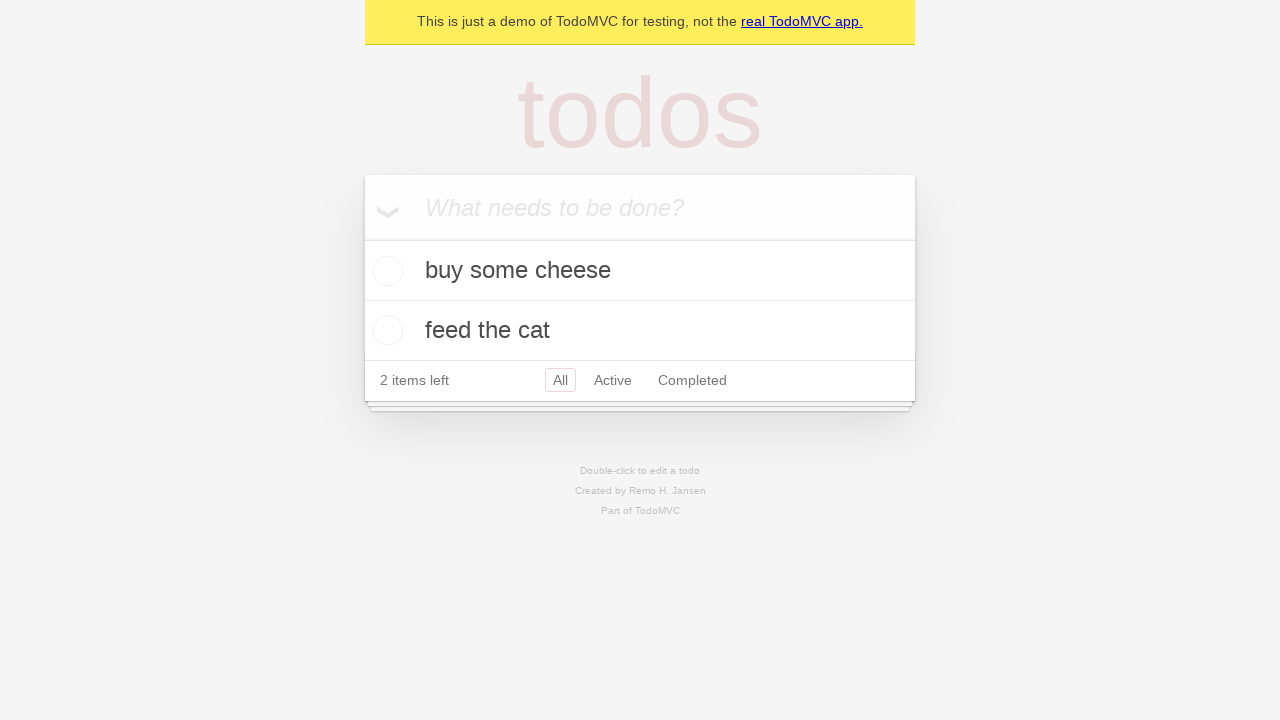

Filled todo input with 'book a doctors appointment' on internal:attr=[placeholder="What needs to be done?"i]
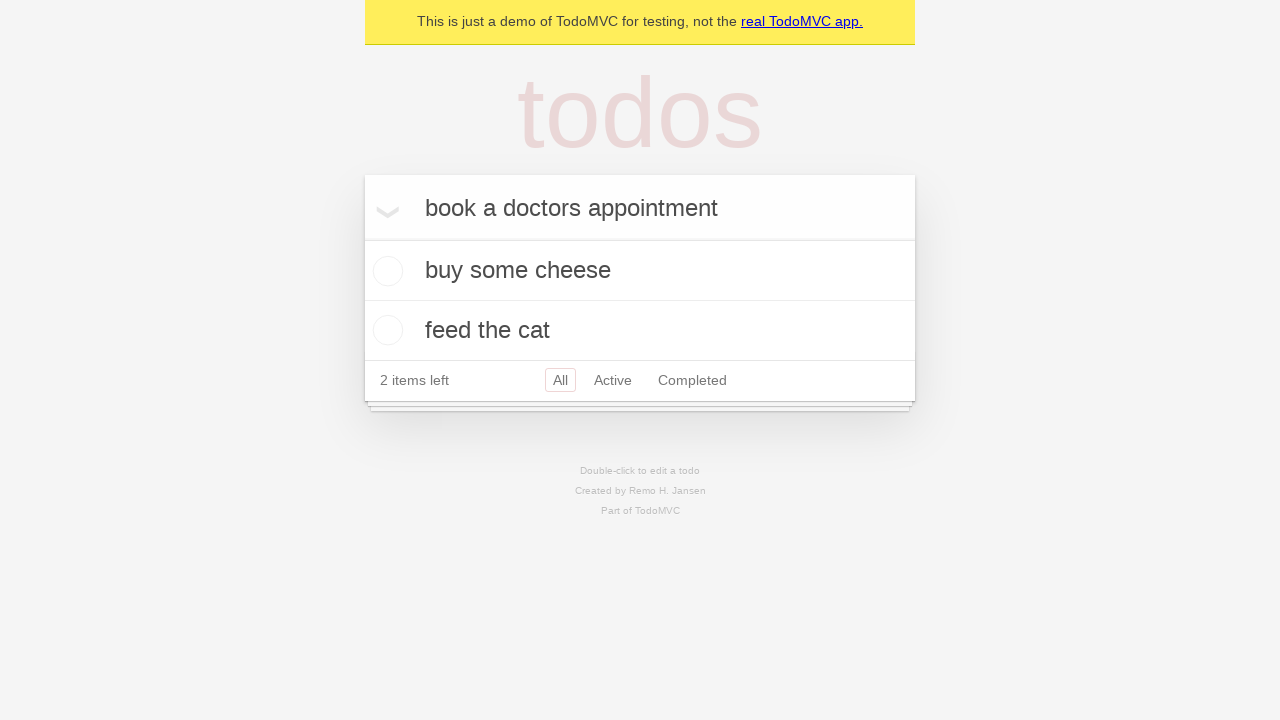

Pressed Enter to create third todo item on internal:attr=[placeholder="What needs to be done?"i]
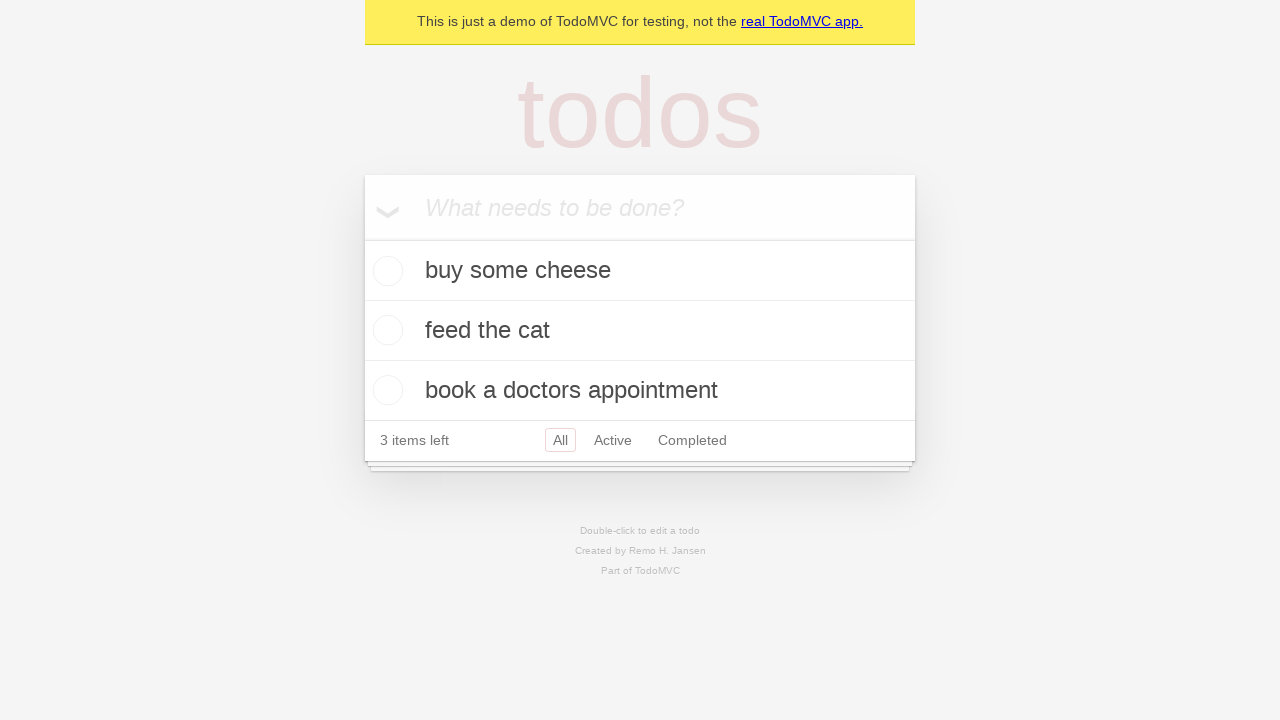

Checked the second todo item (feed the cat) at (385, 330) on internal:testid=[data-testid="todo-item"s] >> nth=1 >> internal:role=checkbox
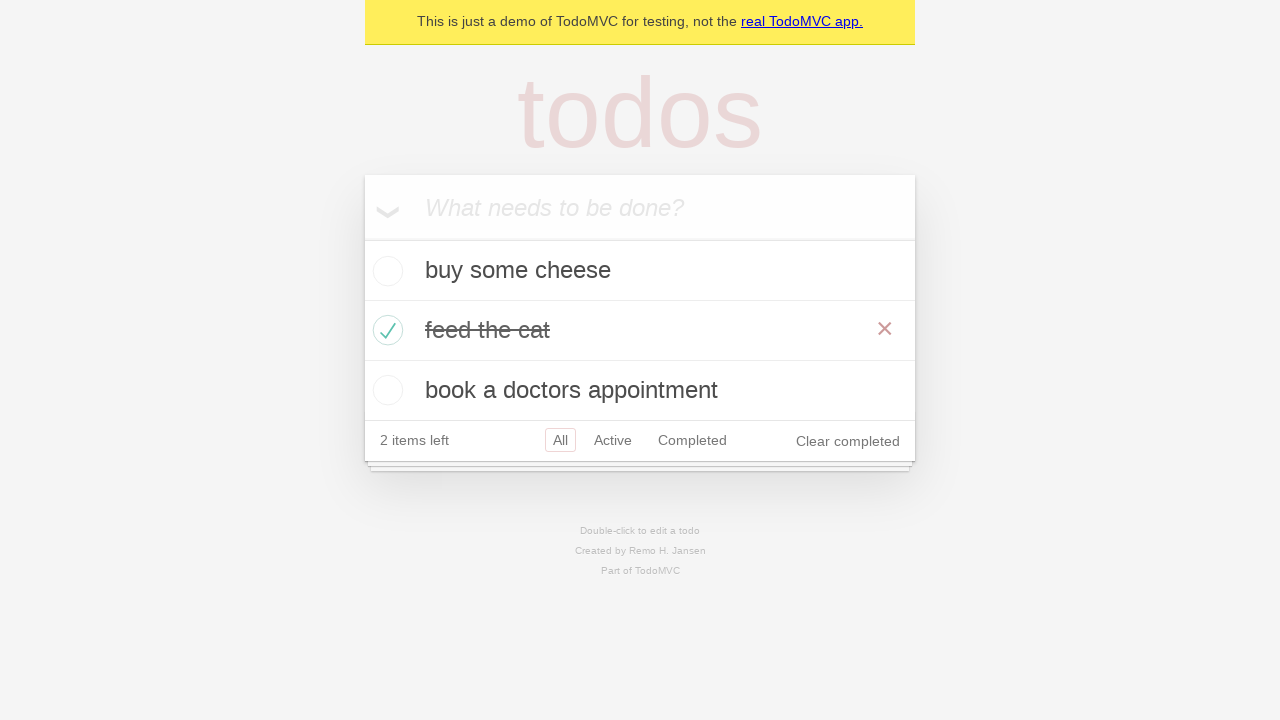

Clicked 'Active' filter at (613, 440) on internal:role=link[name="Active"i]
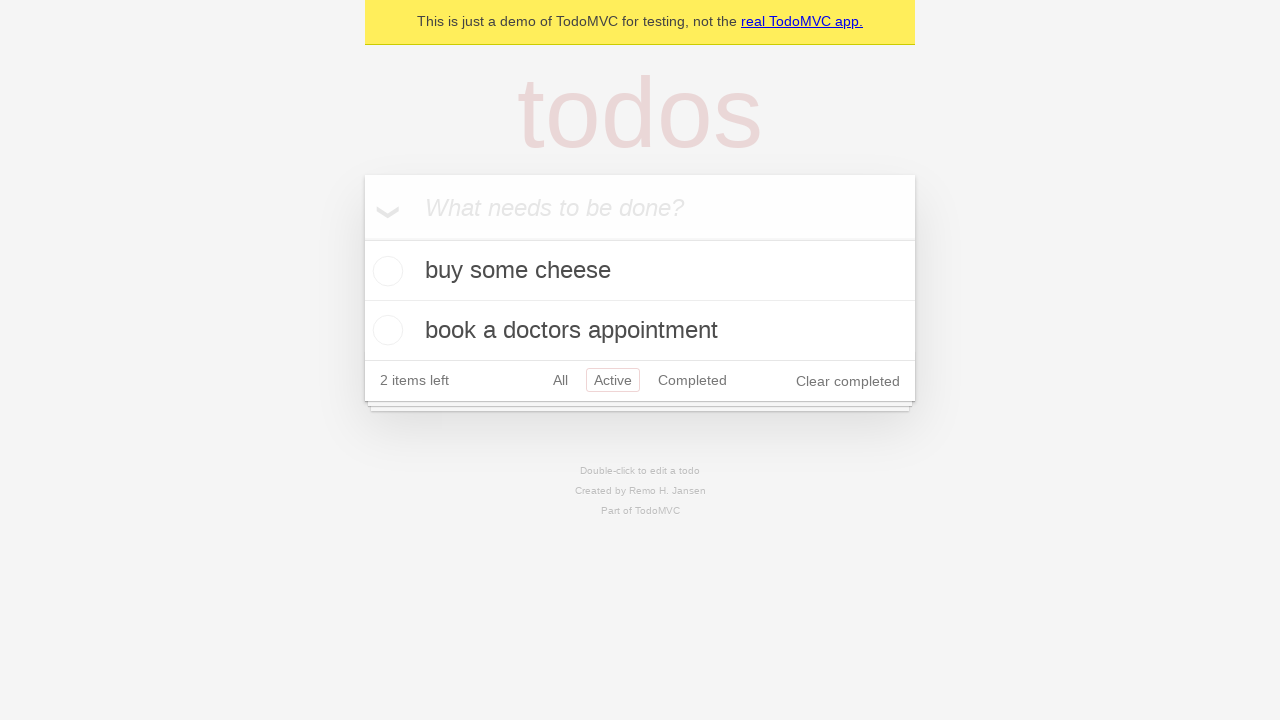

Clicked 'Completed' filter at (692, 380) on internal:role=link[name="Completed"i]
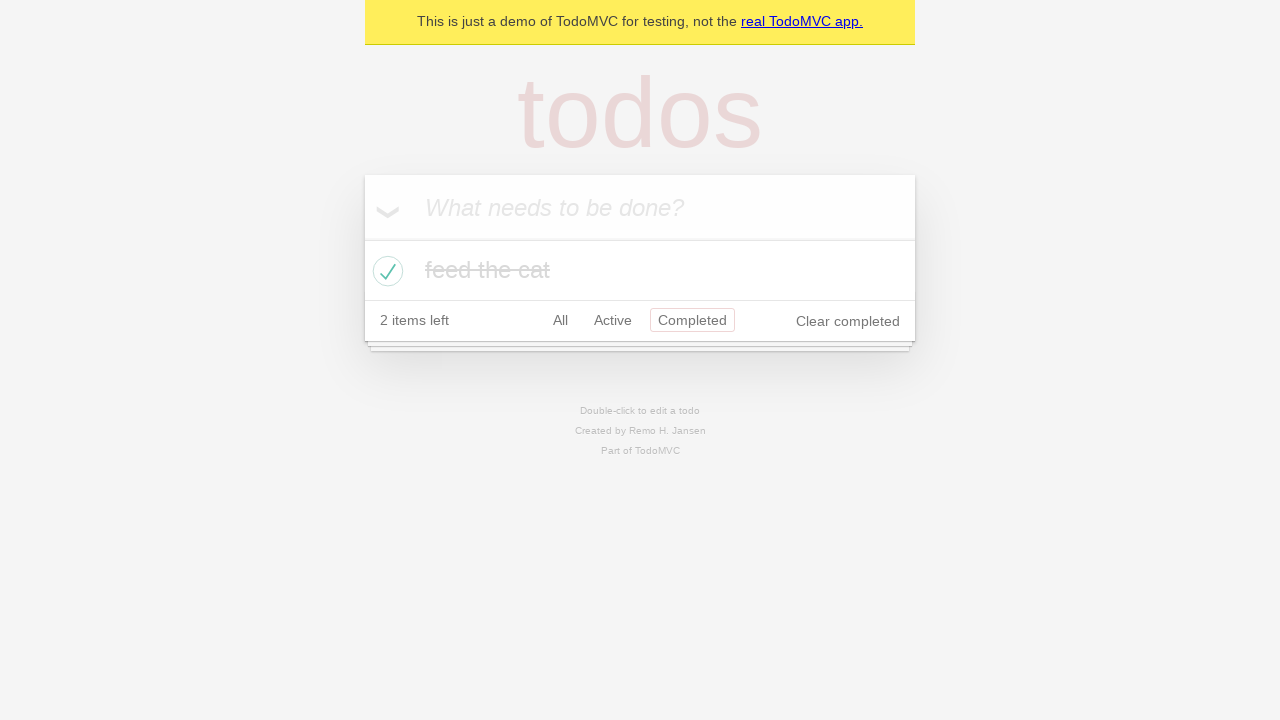

Clicked 'All' filter to display all items at (560, 320) on internal:role=link[name="All"i]
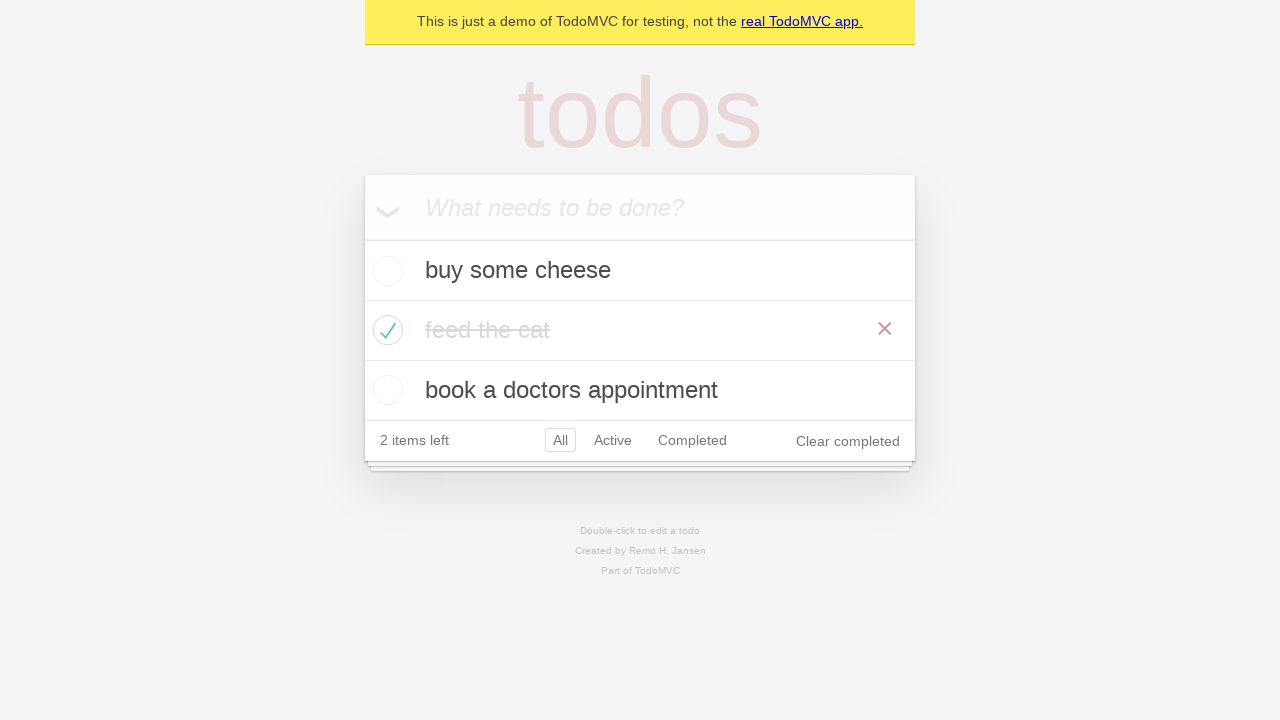

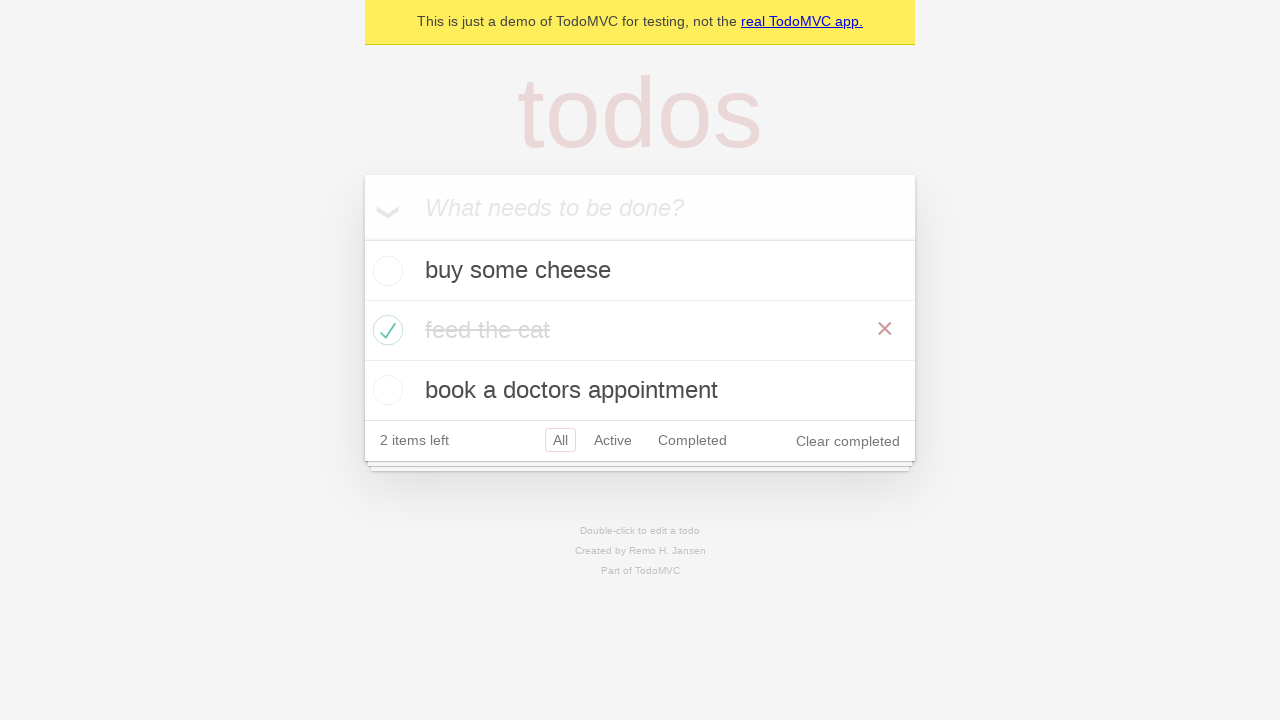